Tests navigation to the documentation page on Playwright's Python site by clicking the 'Docs' link and verifying the URL contains '/docs'

Starting URL: https://playwright.dev/python

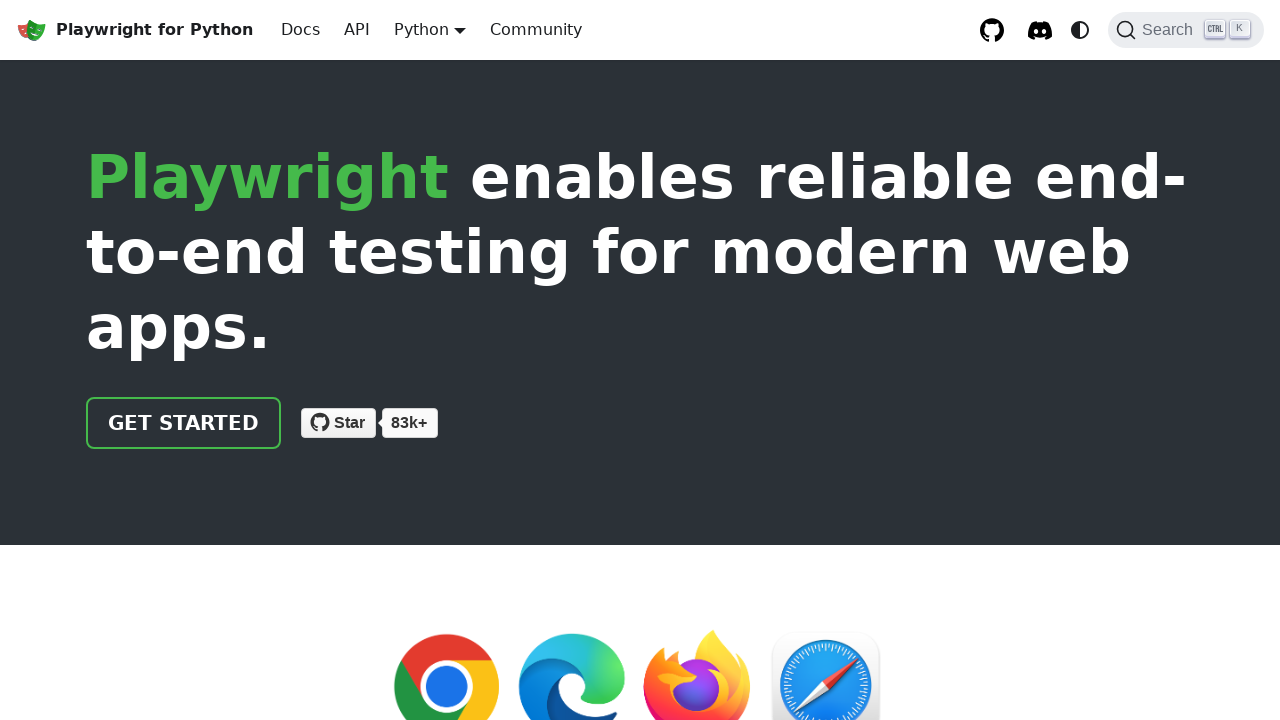

Navigated to Playwright Python documentation home page
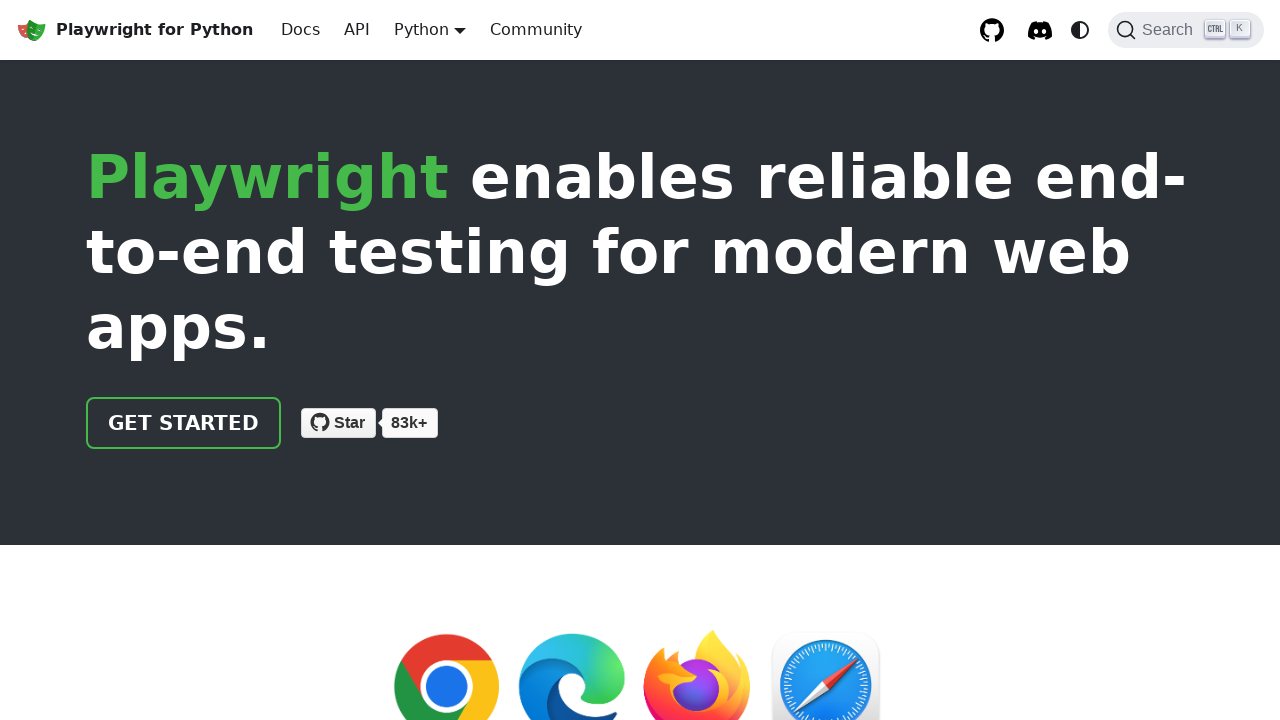

Clicked 'Docs' link in navigation at (300, 30) on internal:role=link[name="Docs"i]
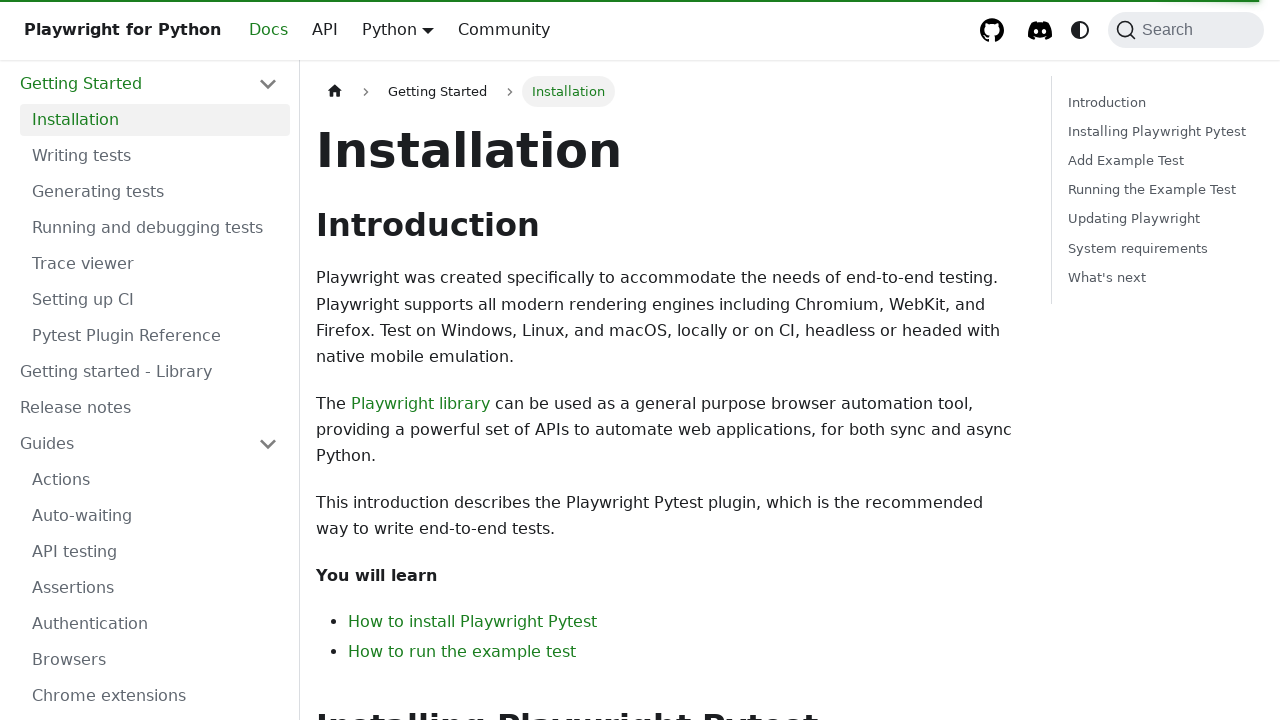

Page load completed after clicking Docs link
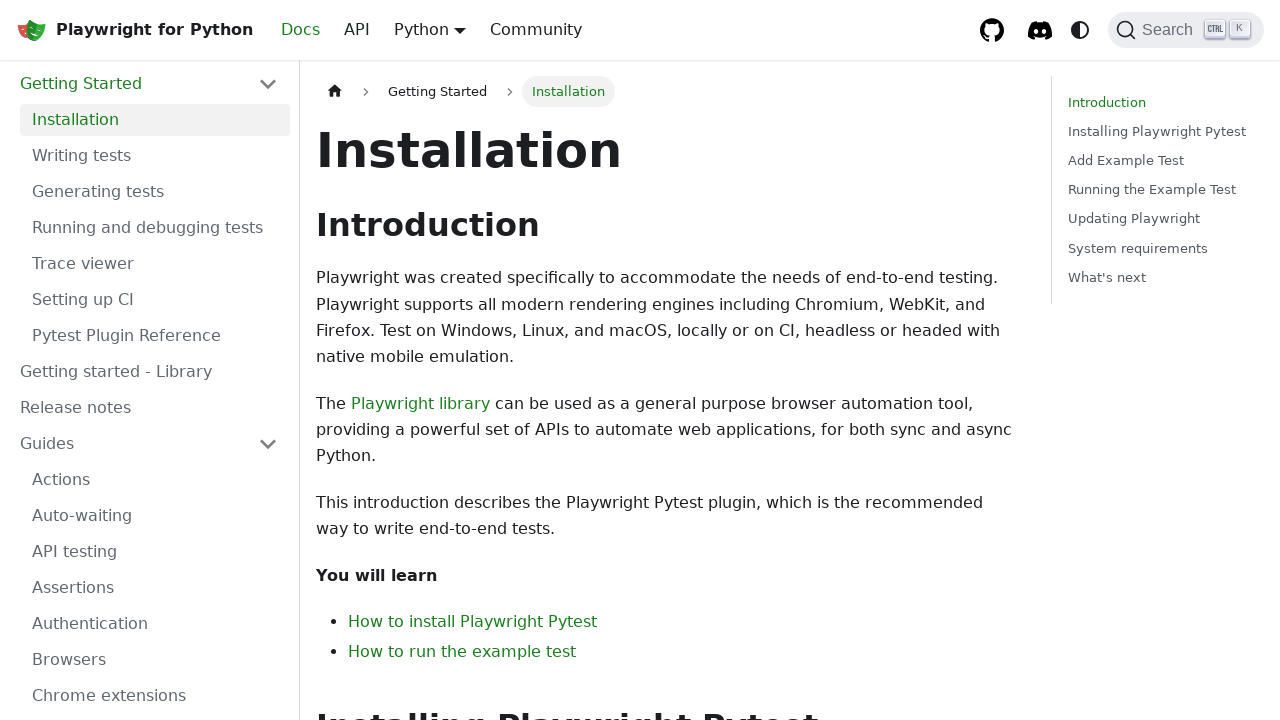

Verified URL contains '/docs': https://playwright.dev/python/docs/intro
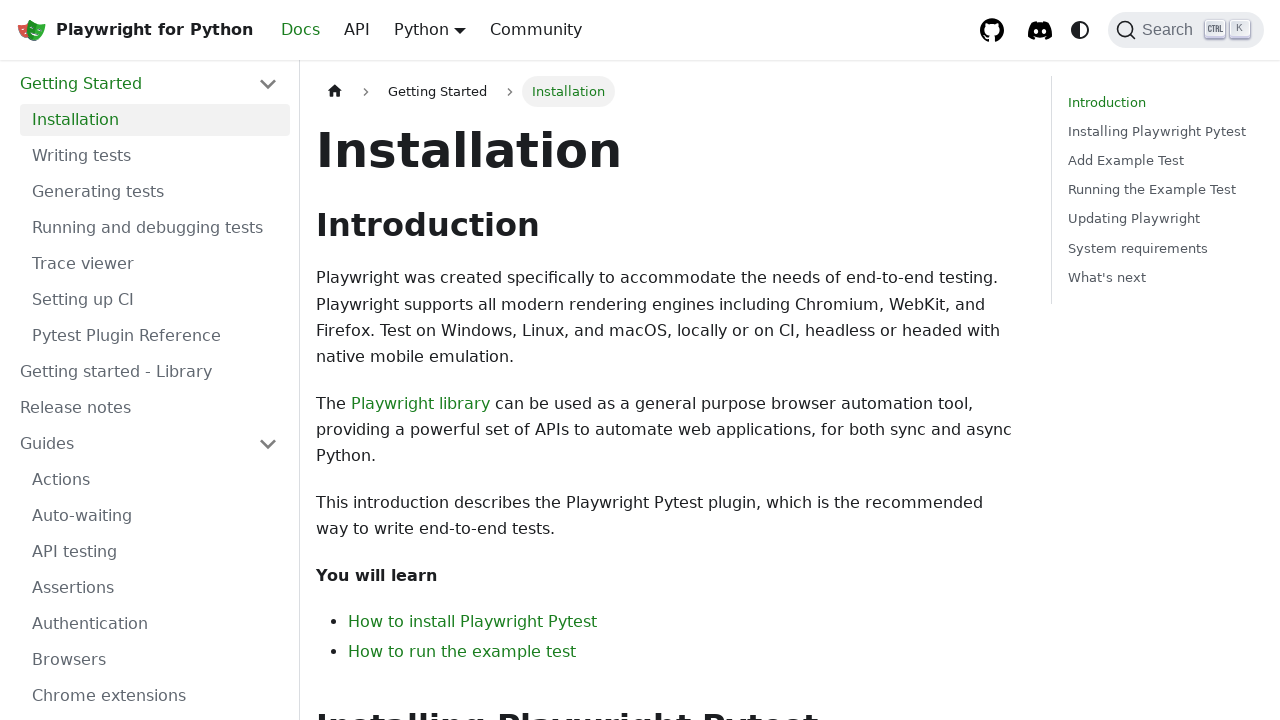

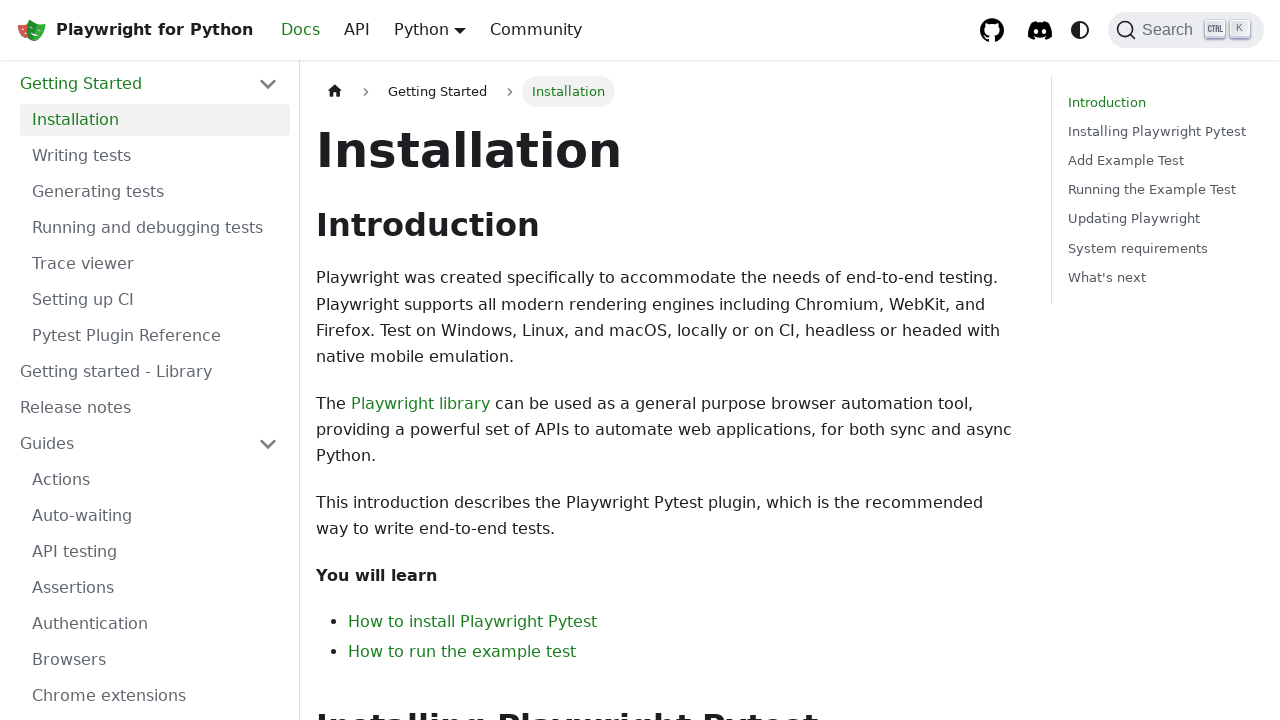